Navigates to First Flight courier website and submits the tracking form by clicking the Track button

Starting URL: https://www.firstflight.com.sg/

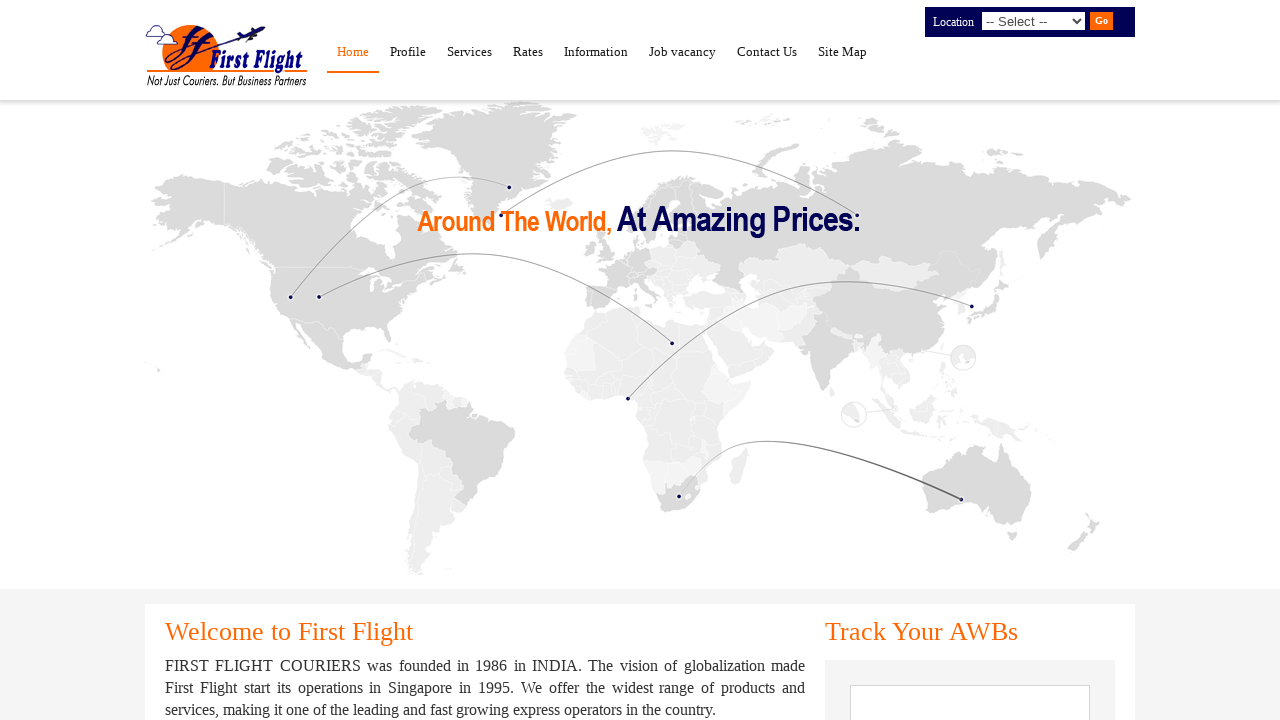

Clicked the Track button on First Flight courier website at (901, 360) on xpath=//input[@value='Track']
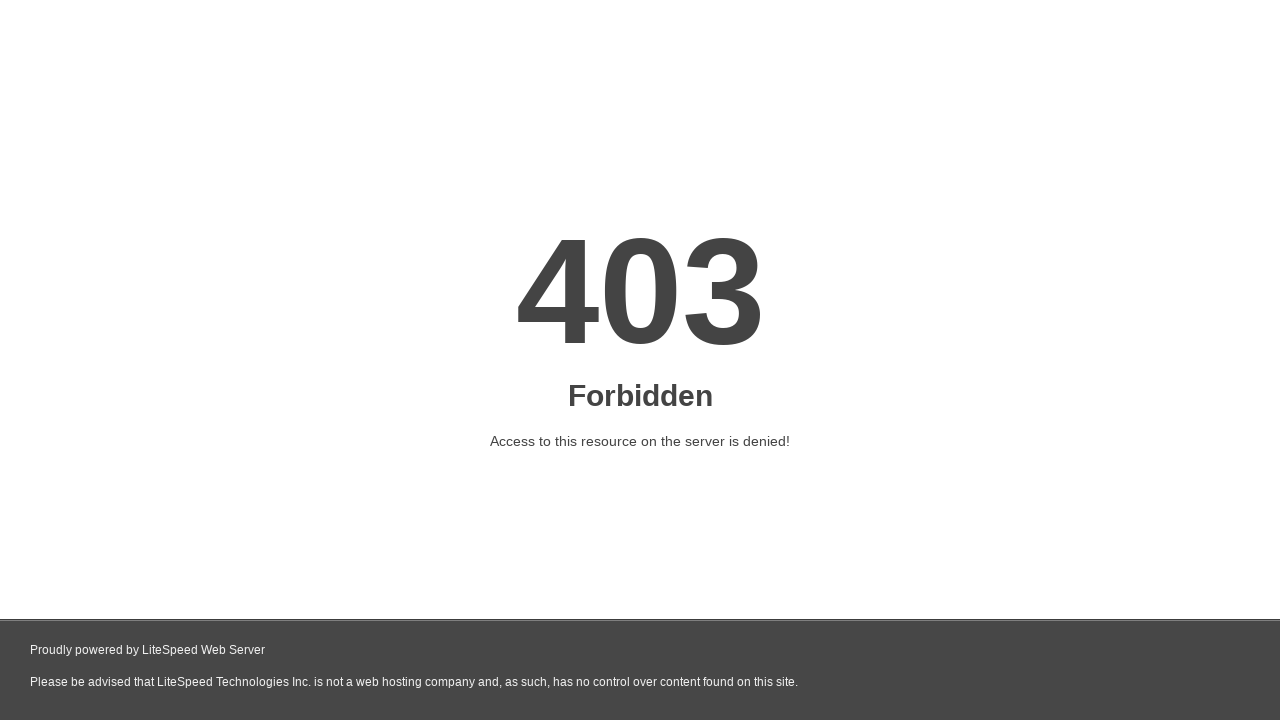

Waited 5 seconds for page to respond after tracking form submission
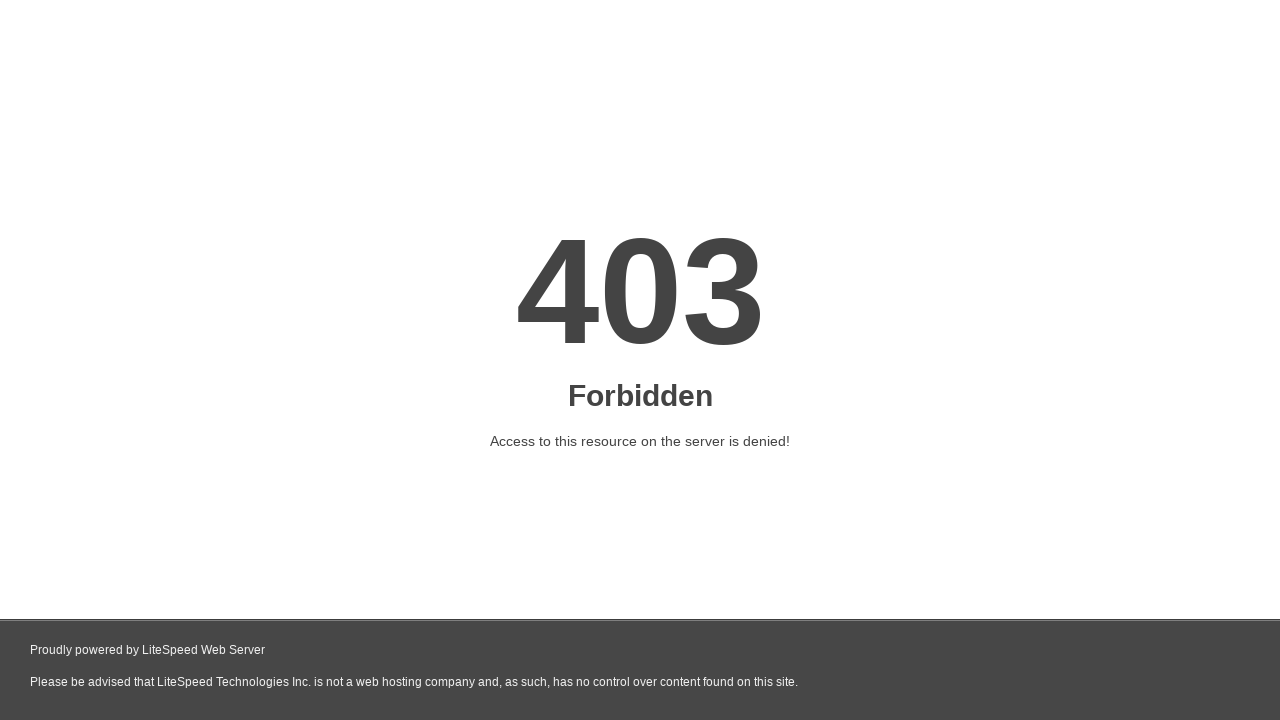

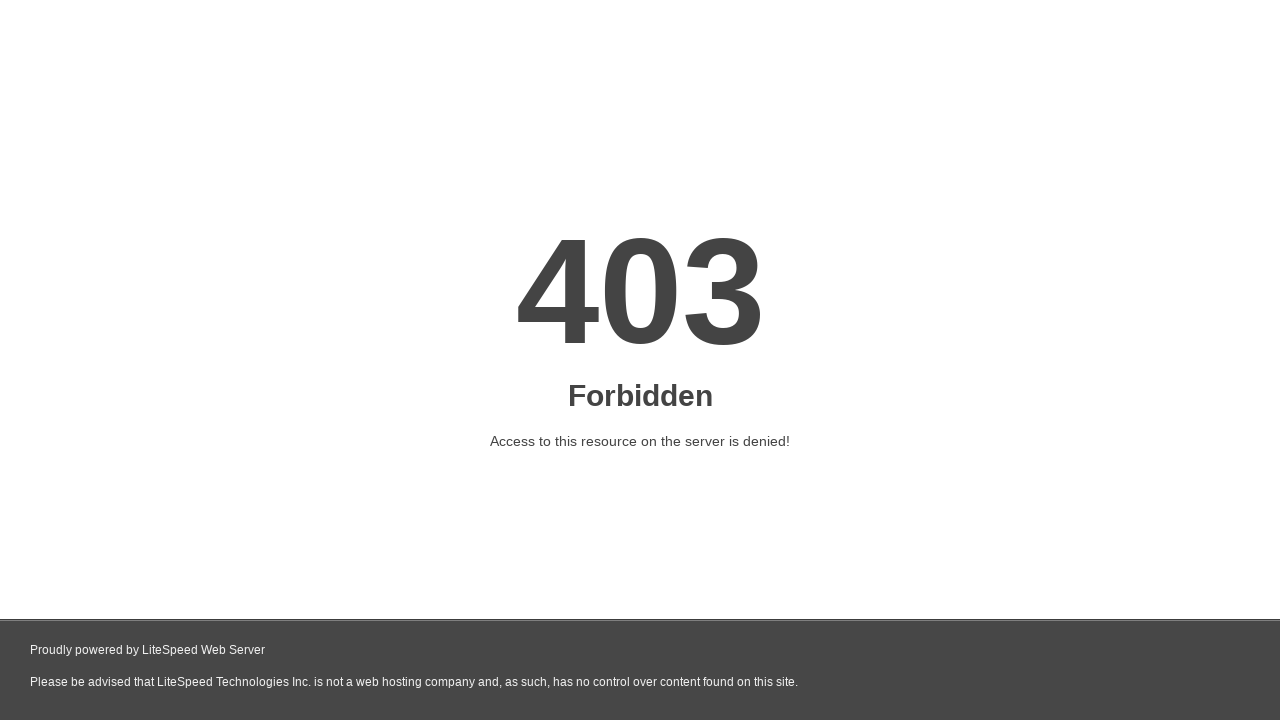